Tests JavaScript confirmation alert handling by clicking a button to trigger the alert, accepting it, and verifying the result message displayed on the page.

Starting URL: http://the-internet.herokuapp.com/javascript_alerts

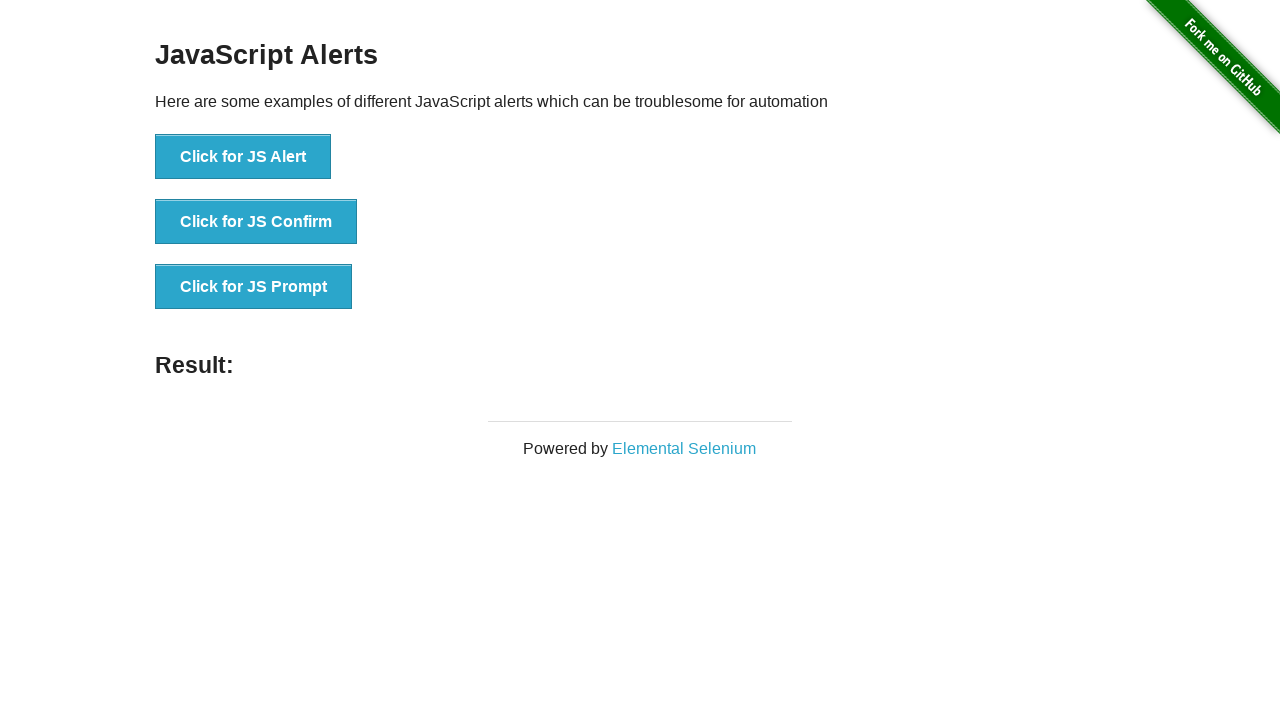

Clicked the second button to trigger JavaScript confirmation alert at (256, 222) on button >> nth=1
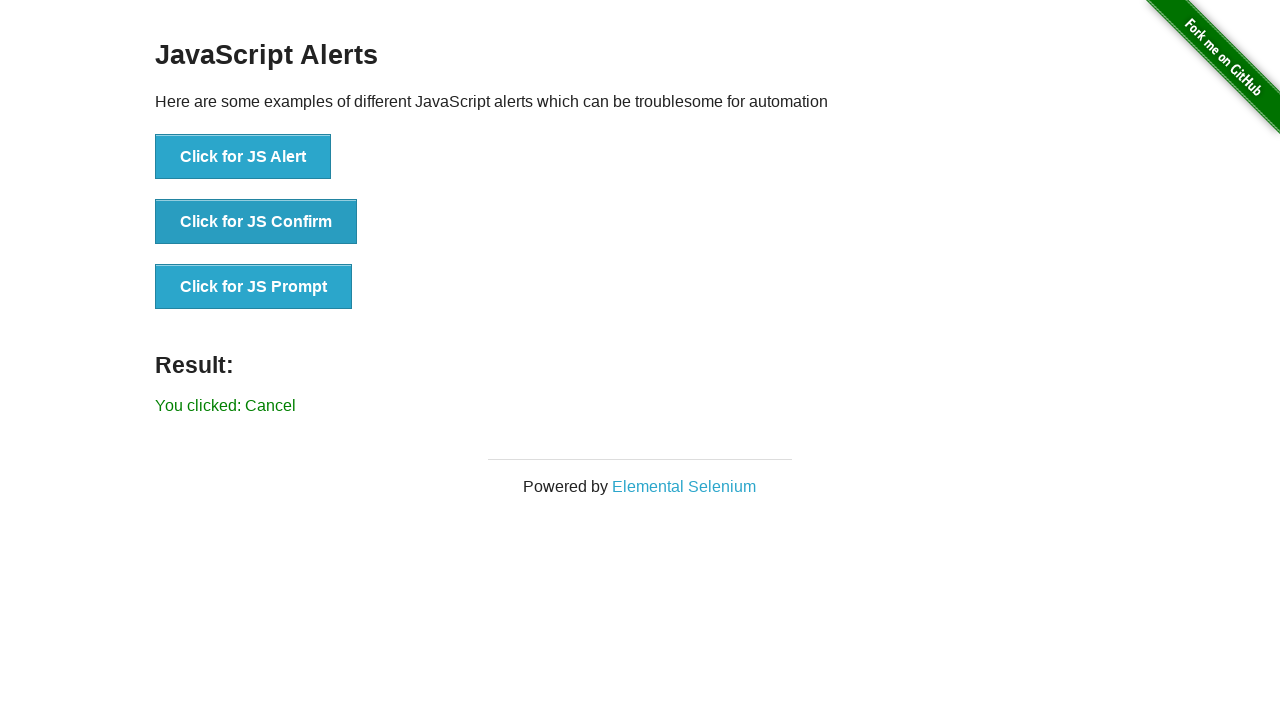

Set up dialog handler to accept alert
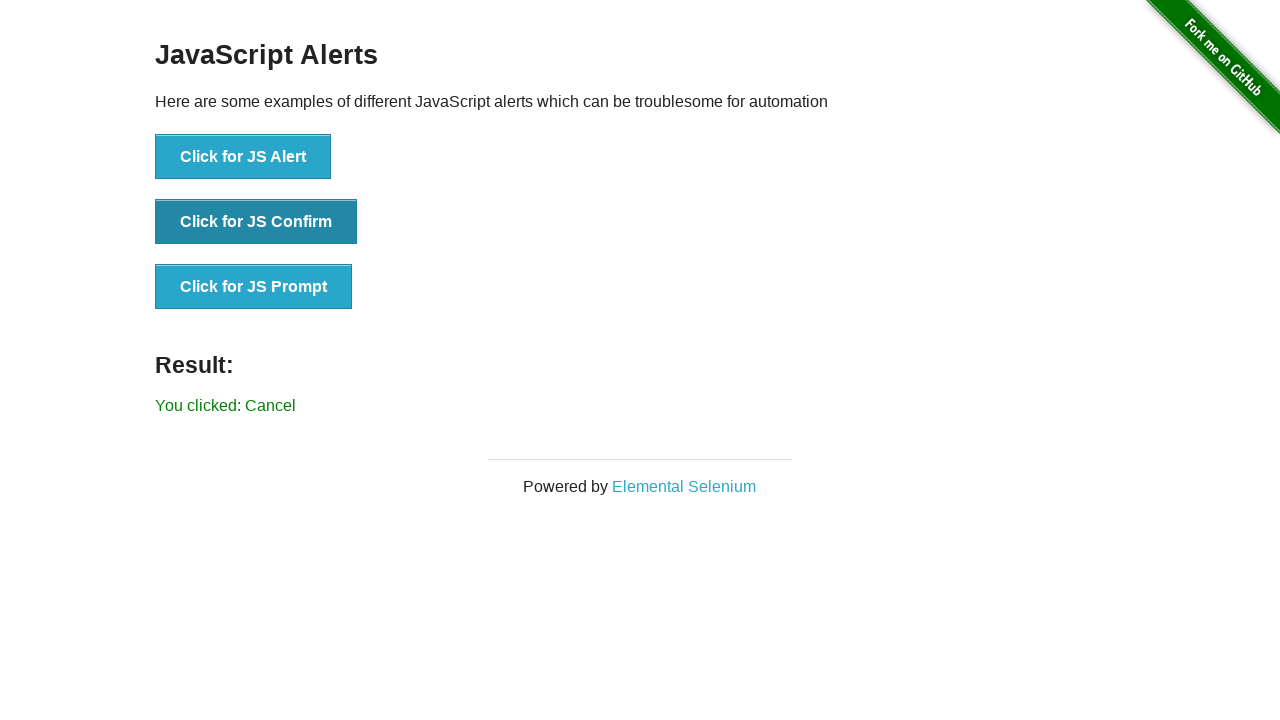

Clicked the second button again to trigger dialog with handler ready at (256, 222) on button >> nth=1
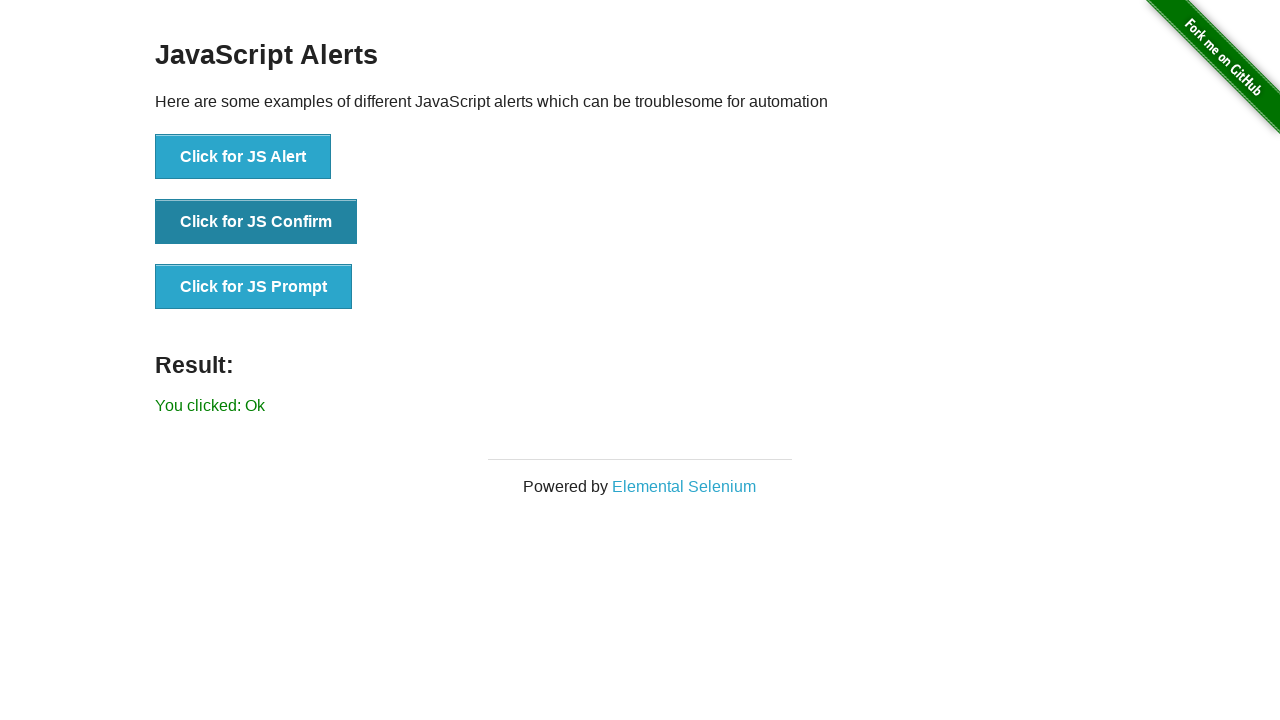

Result message element loaded
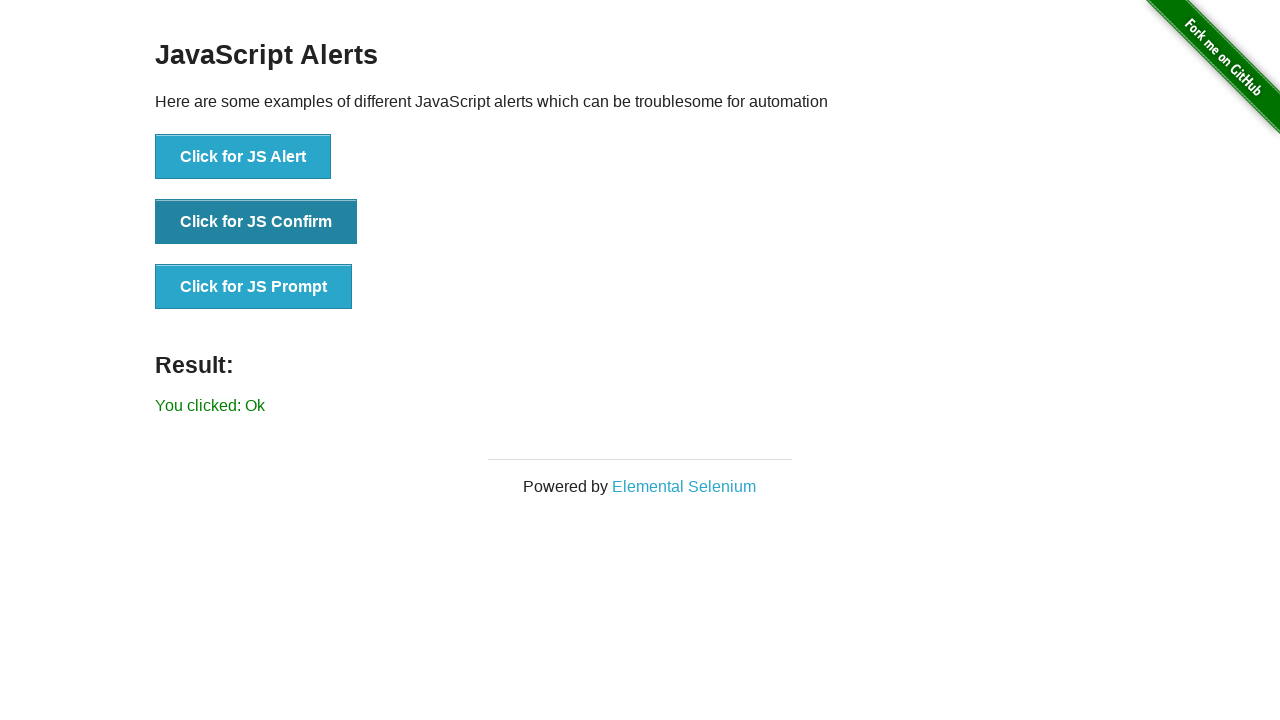

Retrieved result text: 'You clicked: Ok'
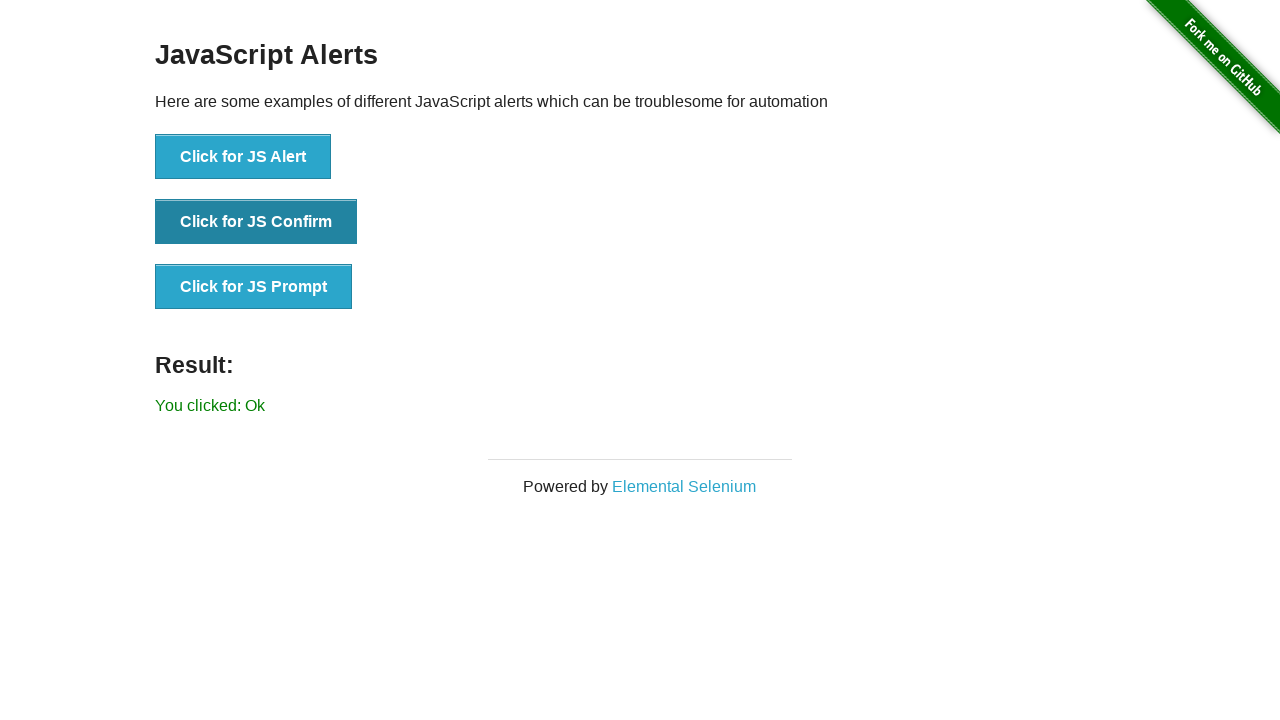

Verified result text matches expected value 'You clicked: Ok'
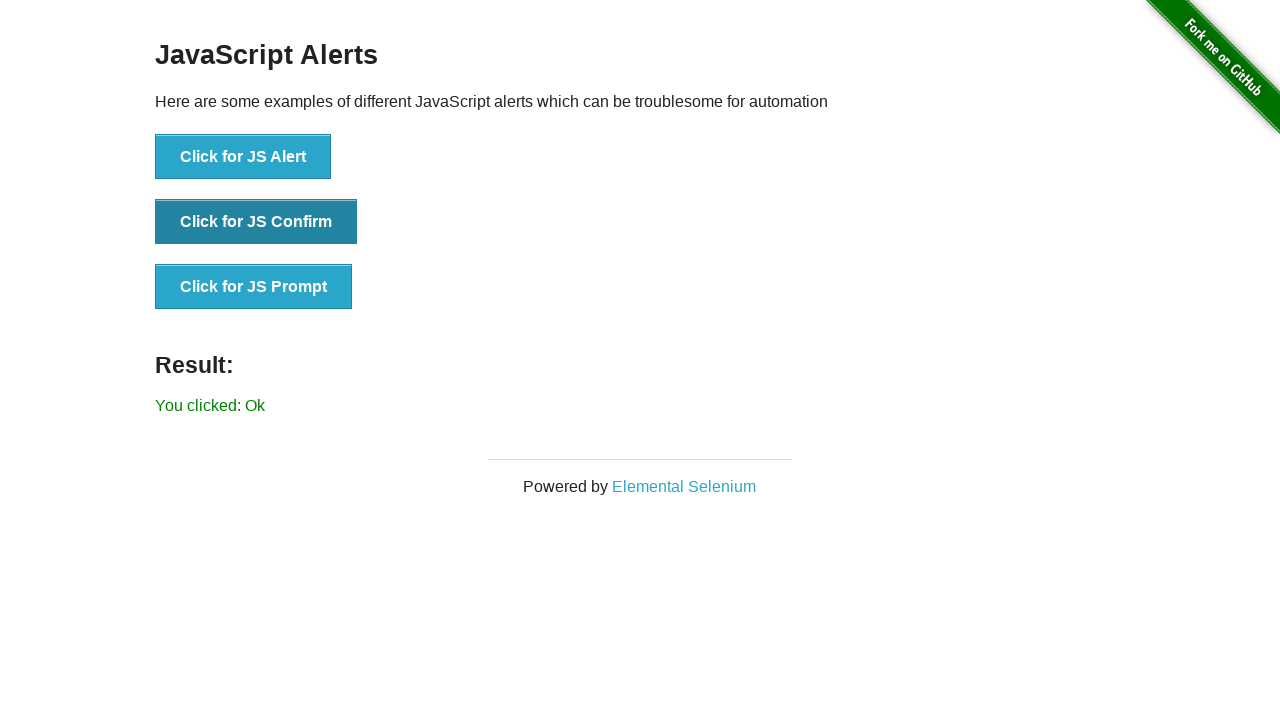

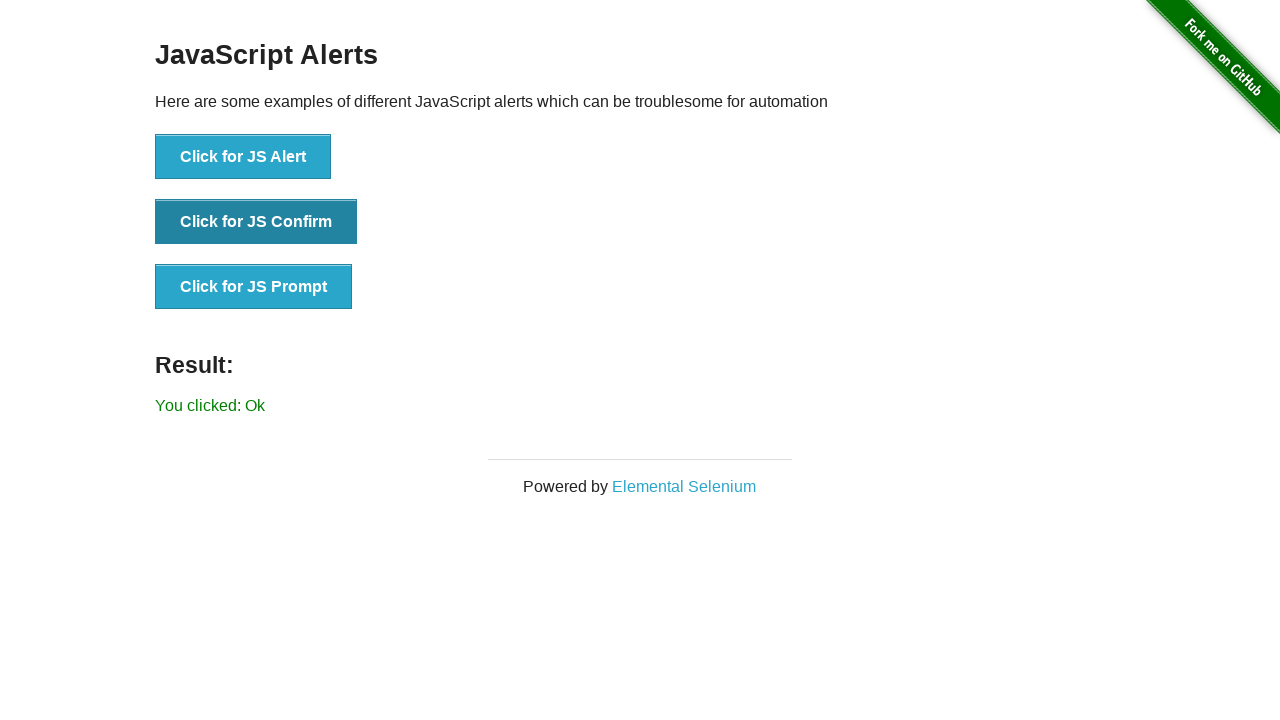